Tests dynamic content loading by clicking a Start button and verifying that "Hello World!" text appears after the loading completes (alternative approach)

Starting URL: https://the-internet.herokuapp.com/dynamic_loading/1

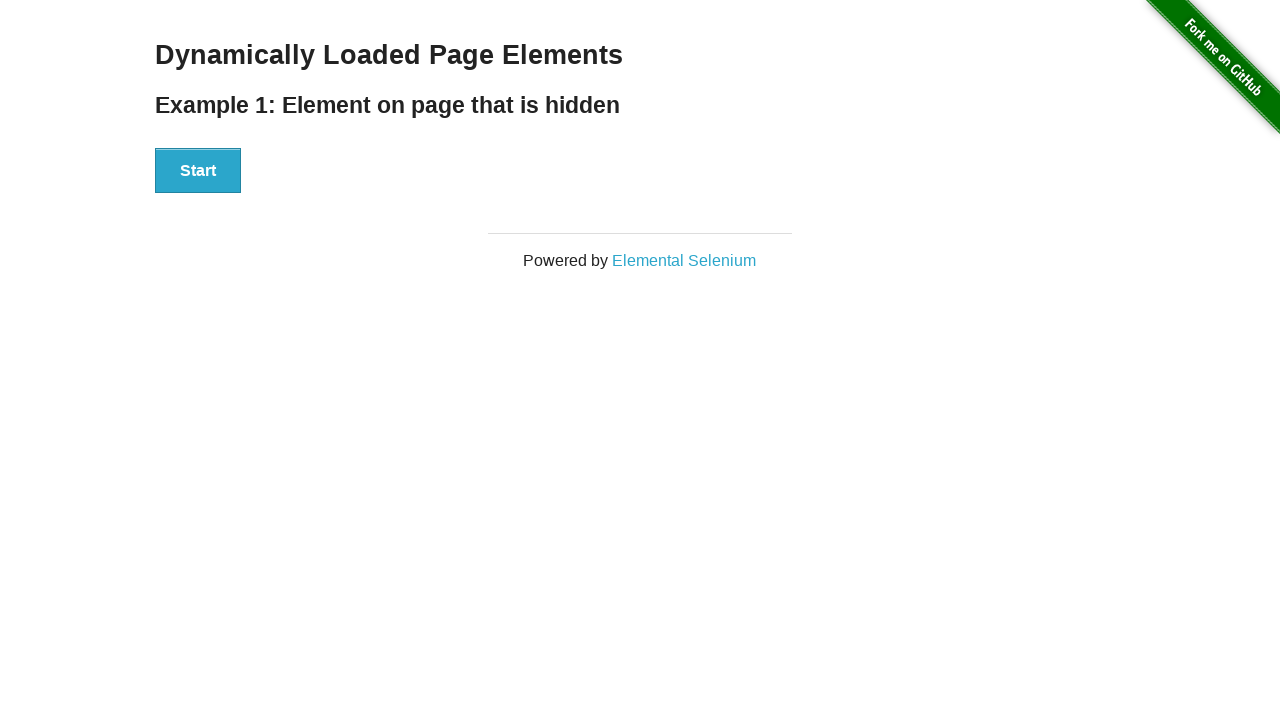

Clicked the Start button at (198, 171) on xpath=//button
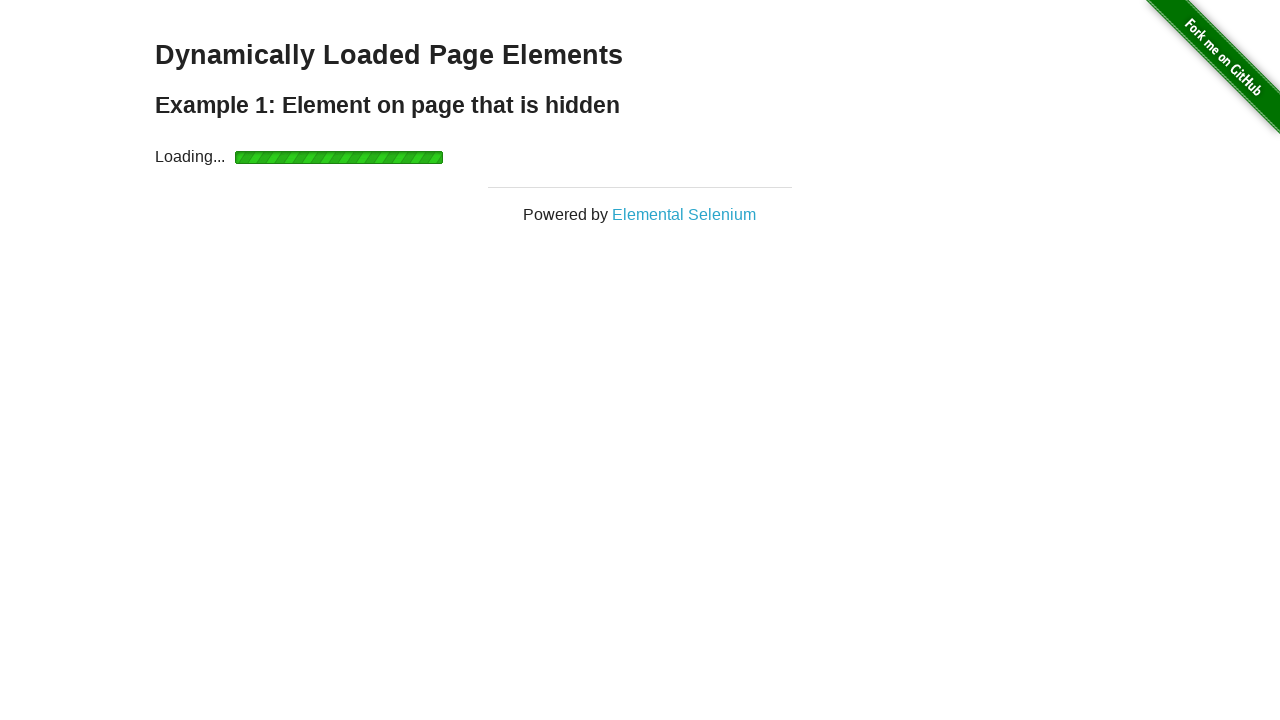

Waited for 'Hello World!' text to become visible
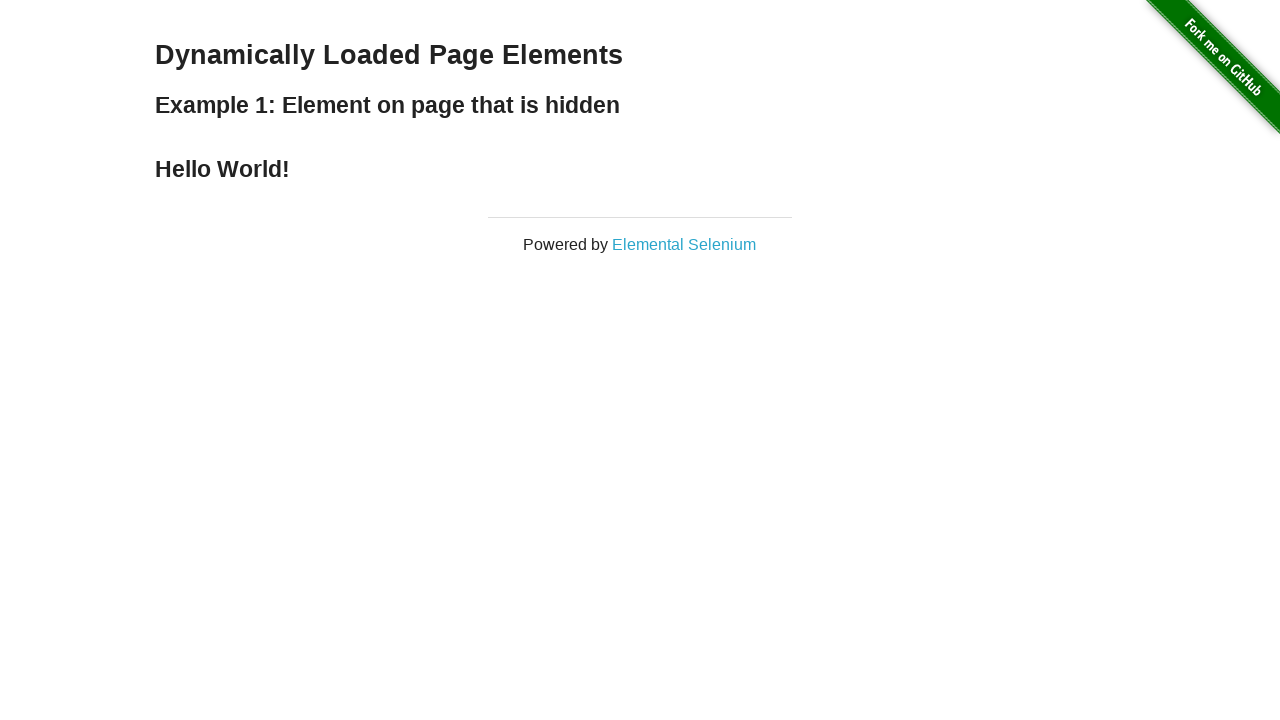

Verified that 'Hello World!' text is displayed
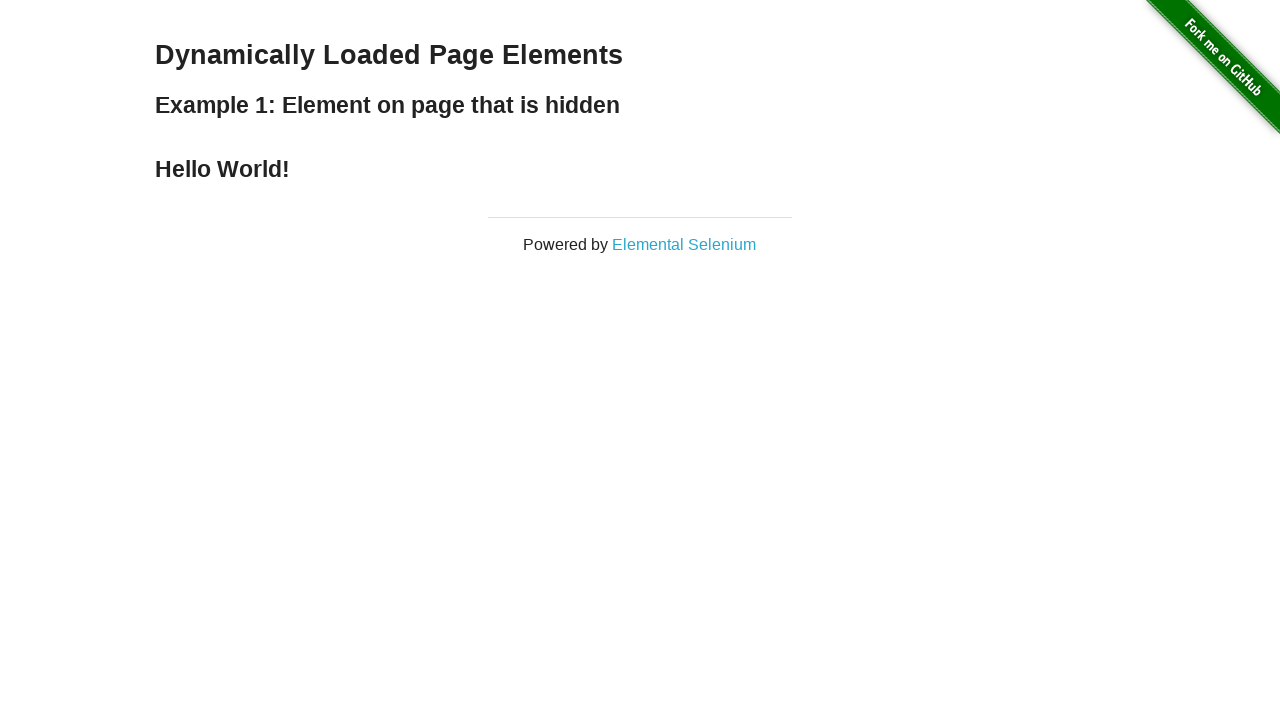

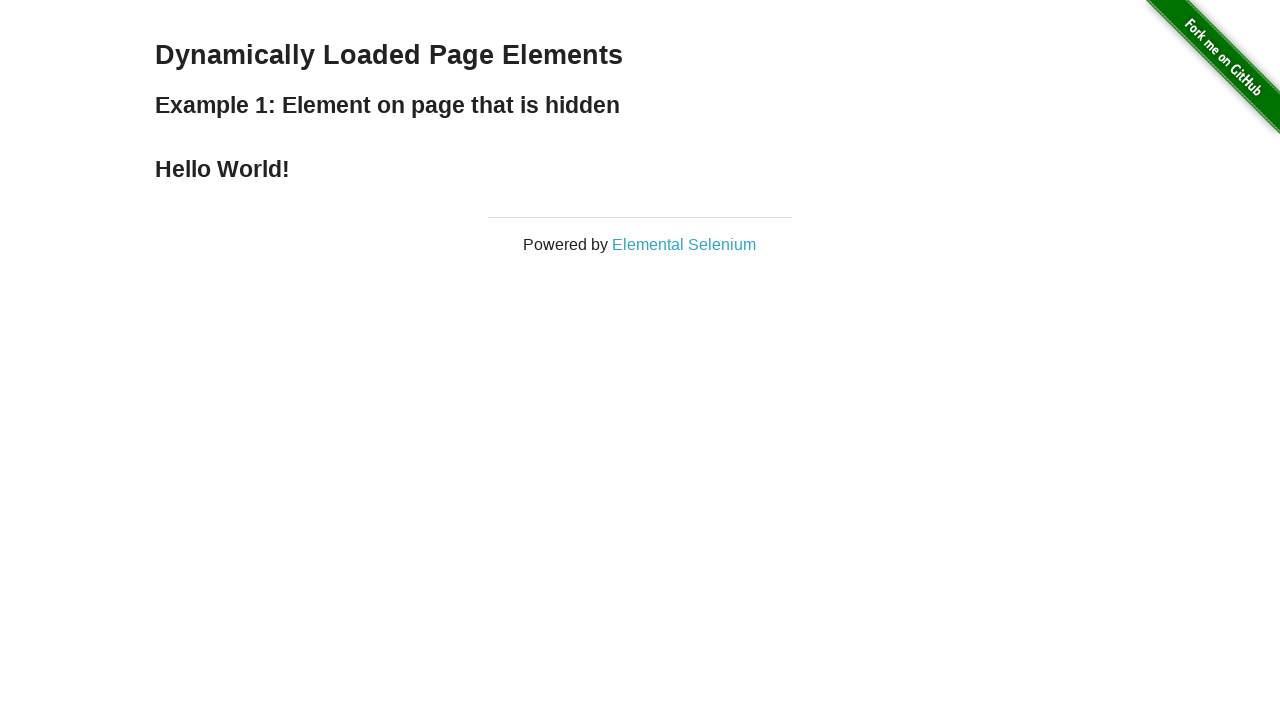